Tests multiselect dropdown by typing a partial value "Bla" and confirming the selection using the ENTER key

Starting URL: https://demoqa.com/select-menu

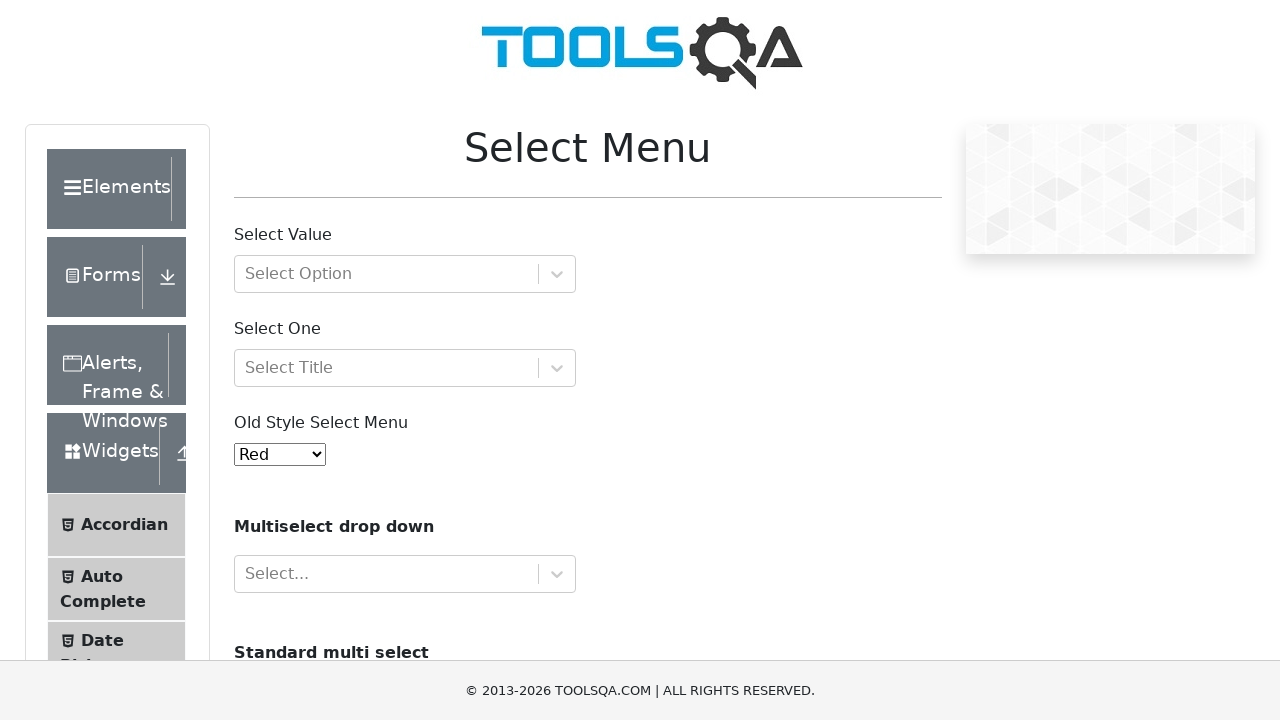

Typed partial value 'Bla' in multiselect input field on input#react-select-4-input
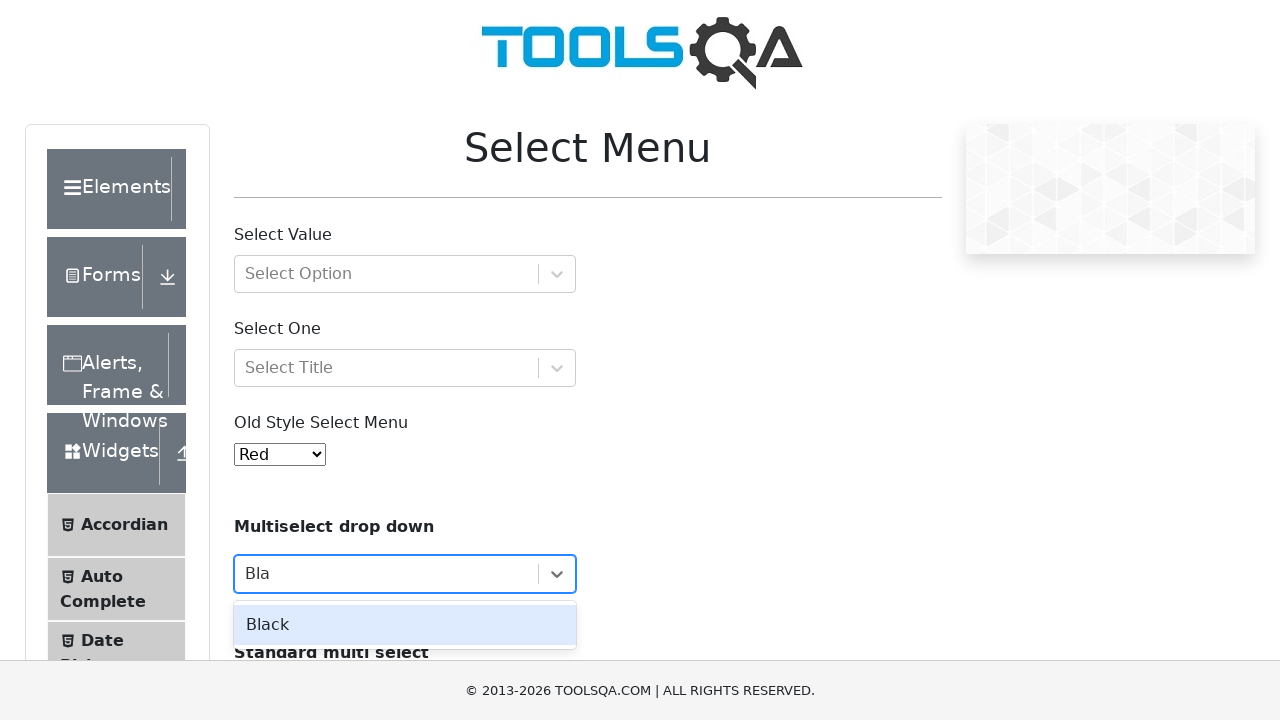

Pressed ENTER key to confirm multiselect selection on input#react-select-4-input
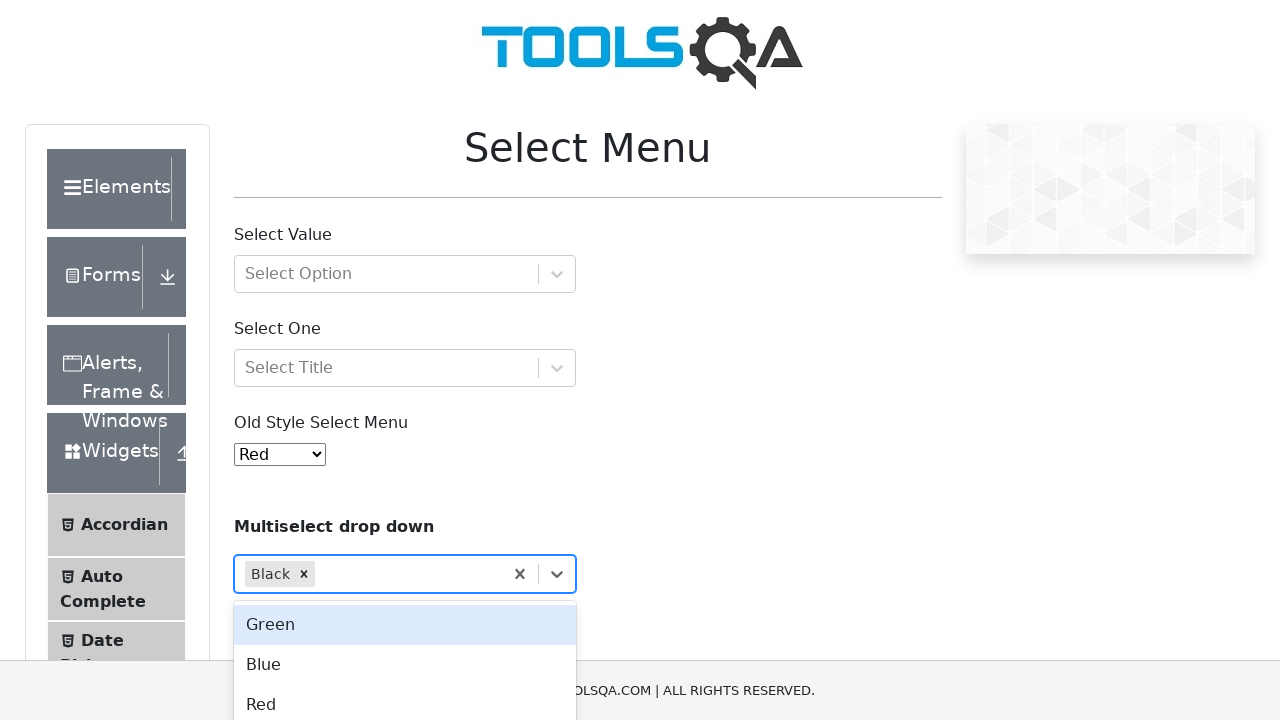

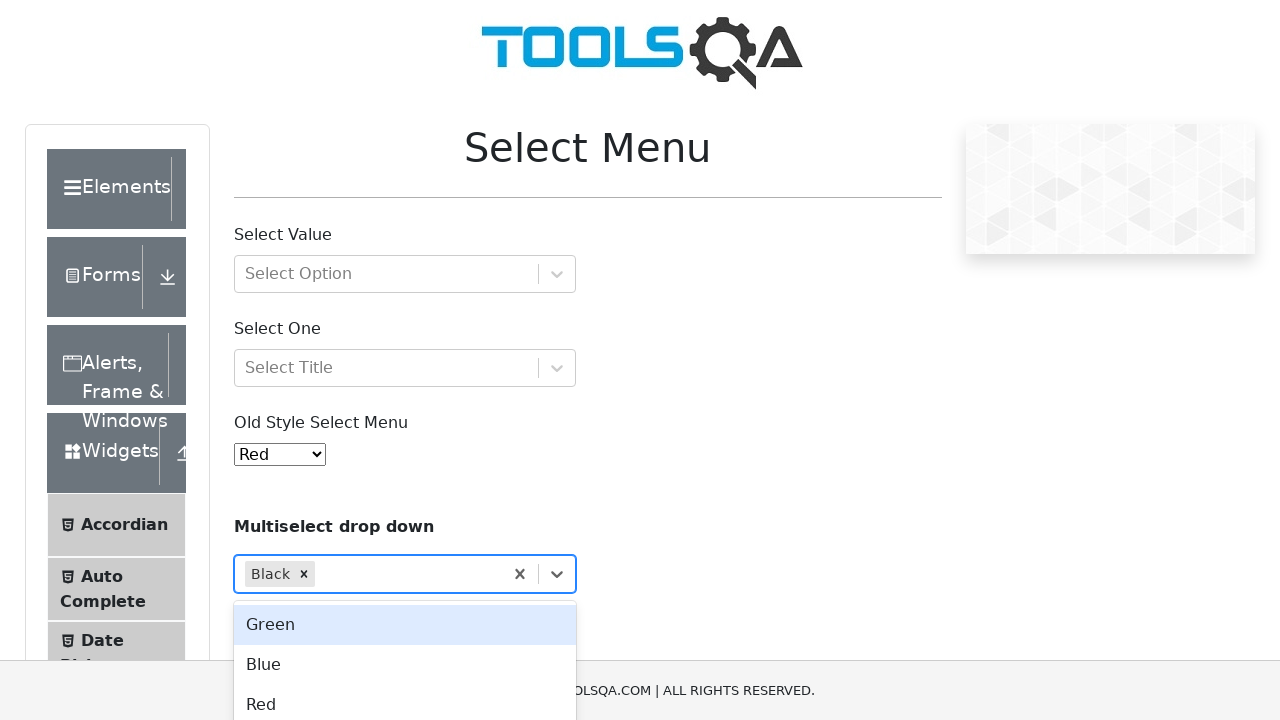